Tests a guinea pig page on Sauce Labs by verifying the page title contains expected text, clicking a submit button, and verifying the URL after the click.

Starting URL: http://saucelabs.com/test/guinea-pig

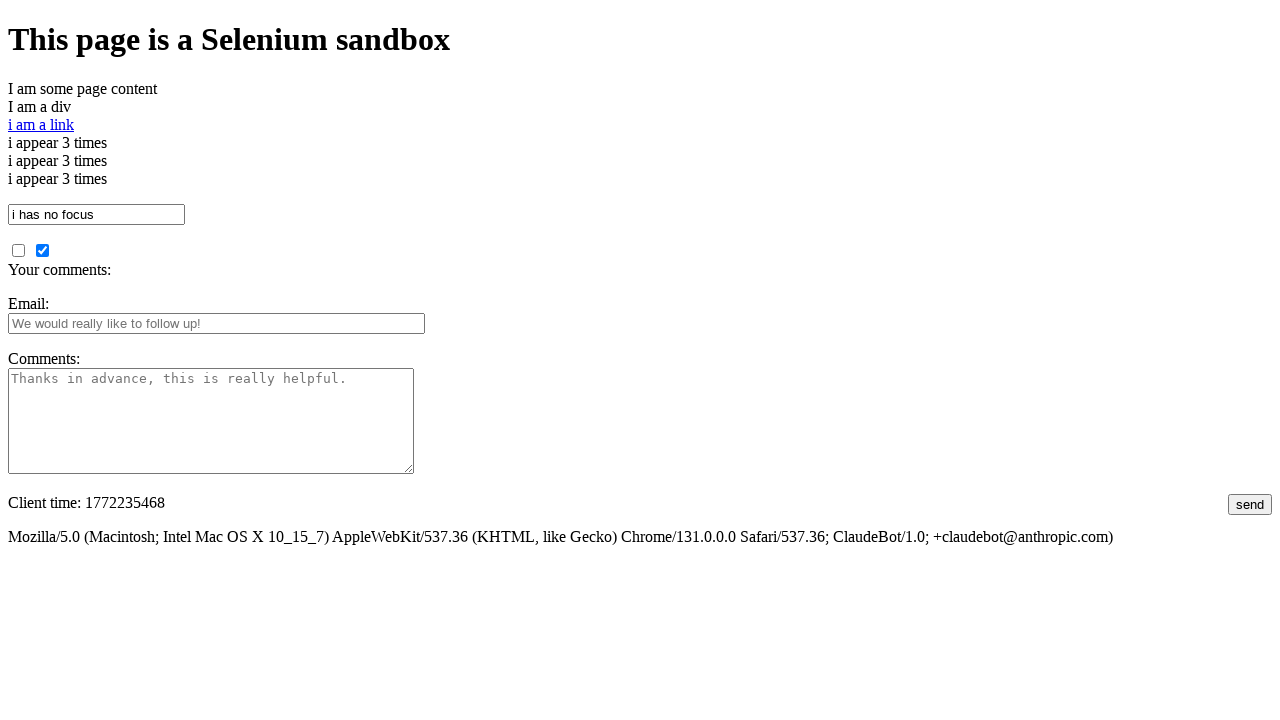

Retrieved page title
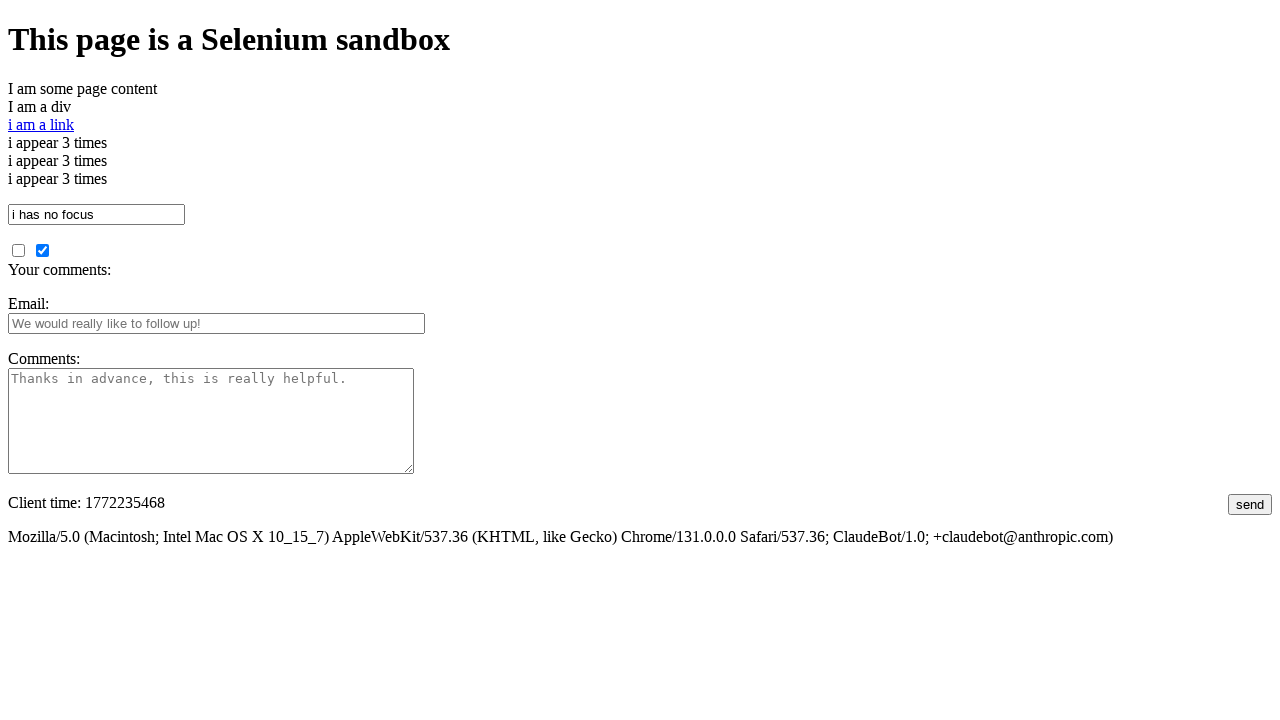

Verified page title contains 'I am a page title - Sauce Labs'
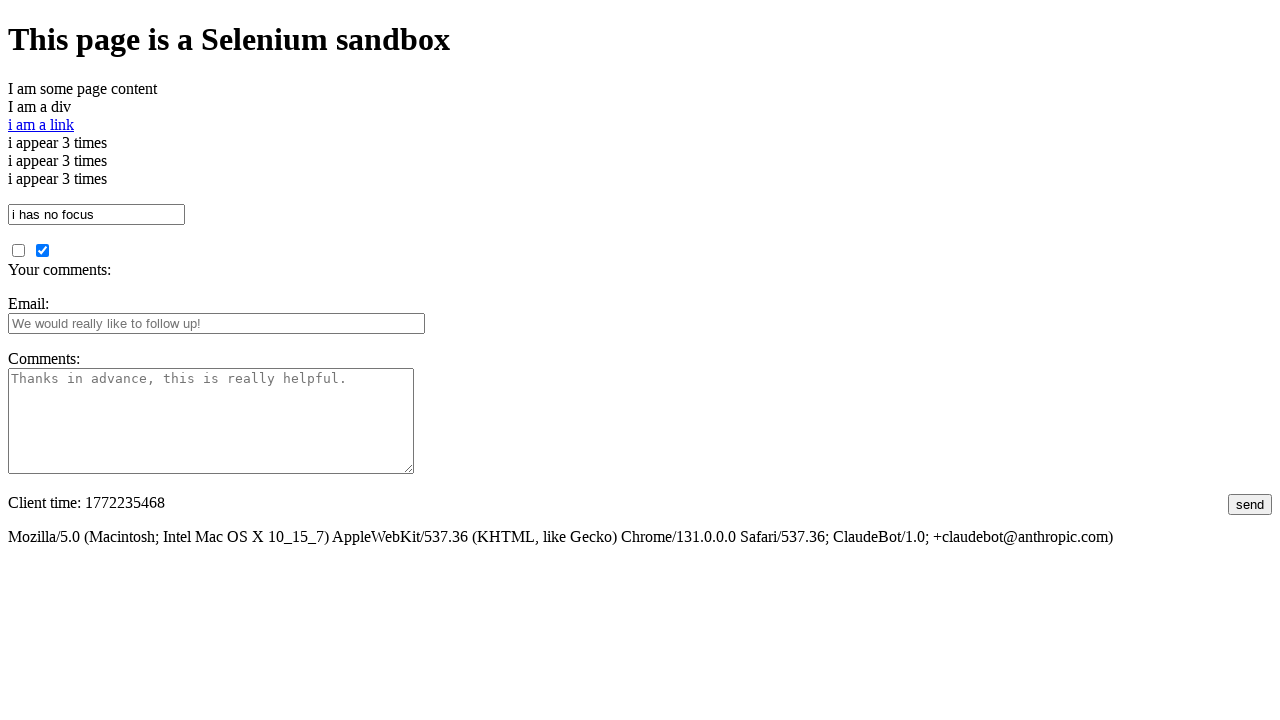

Clicked submit button at (1250, 504) on #submit
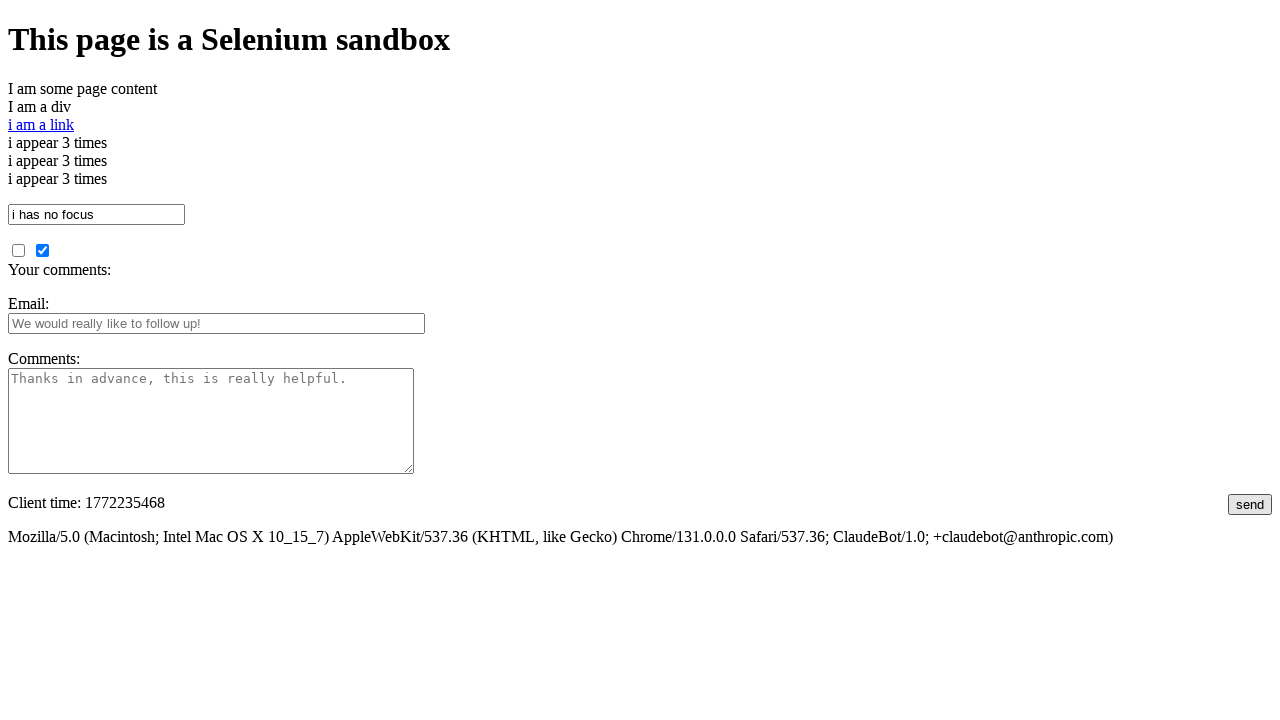

Waited for URL to contain 'guinea'
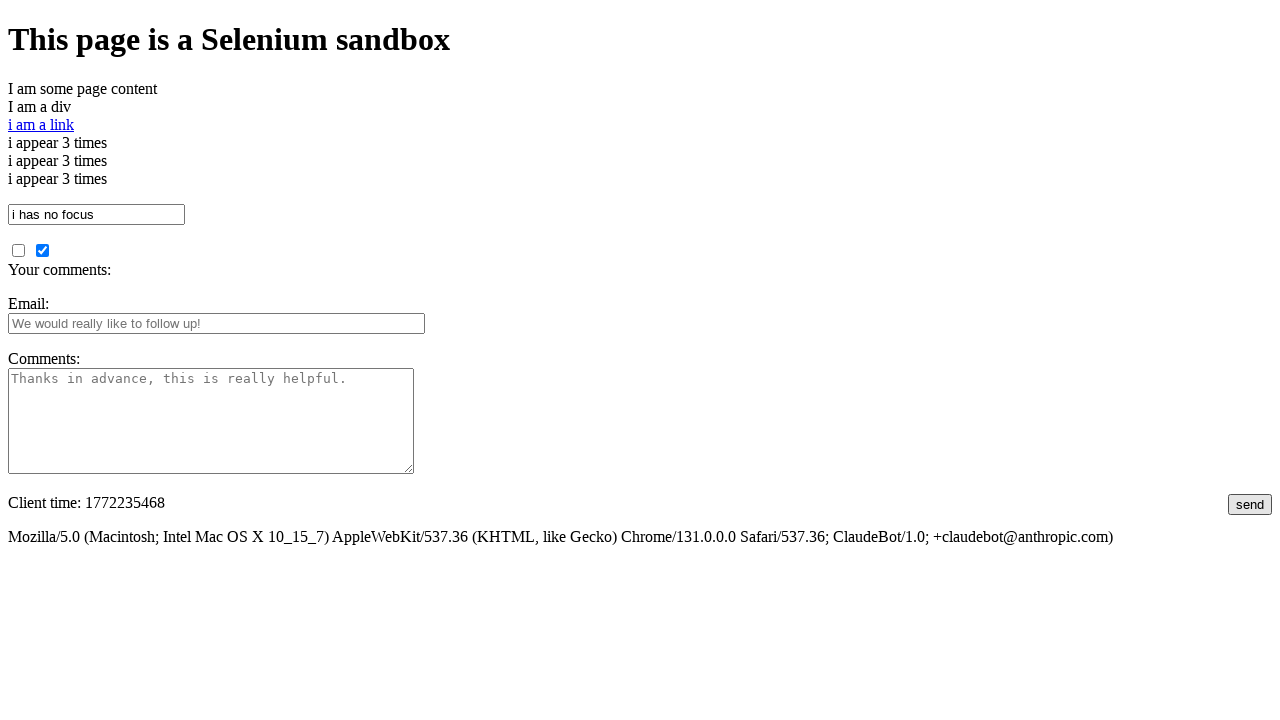

Retrieved current URL
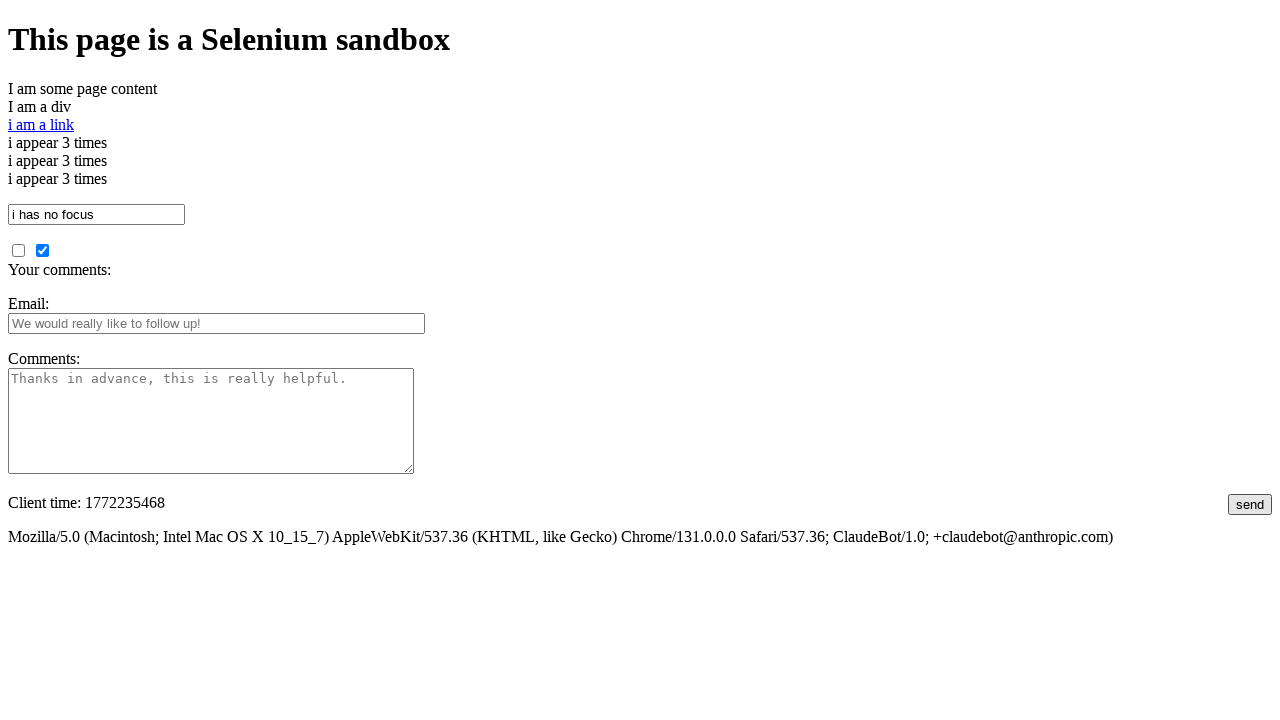

Verified URL contains 'guinea'
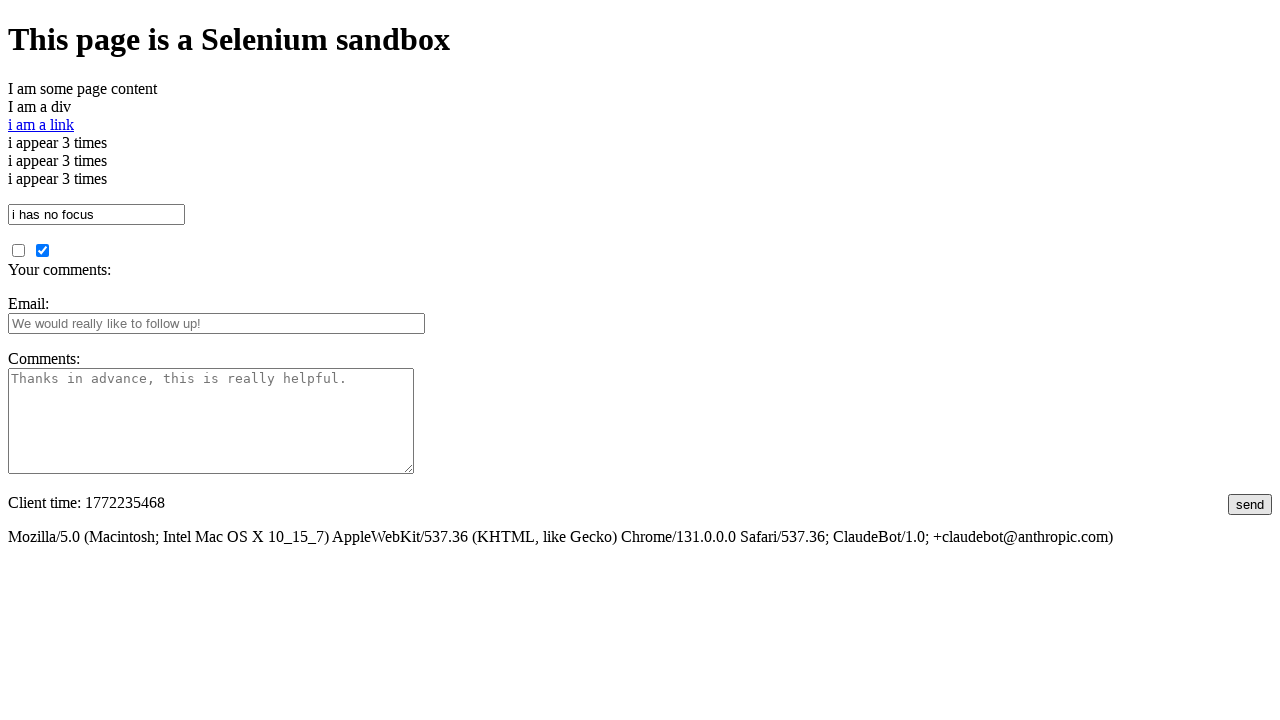

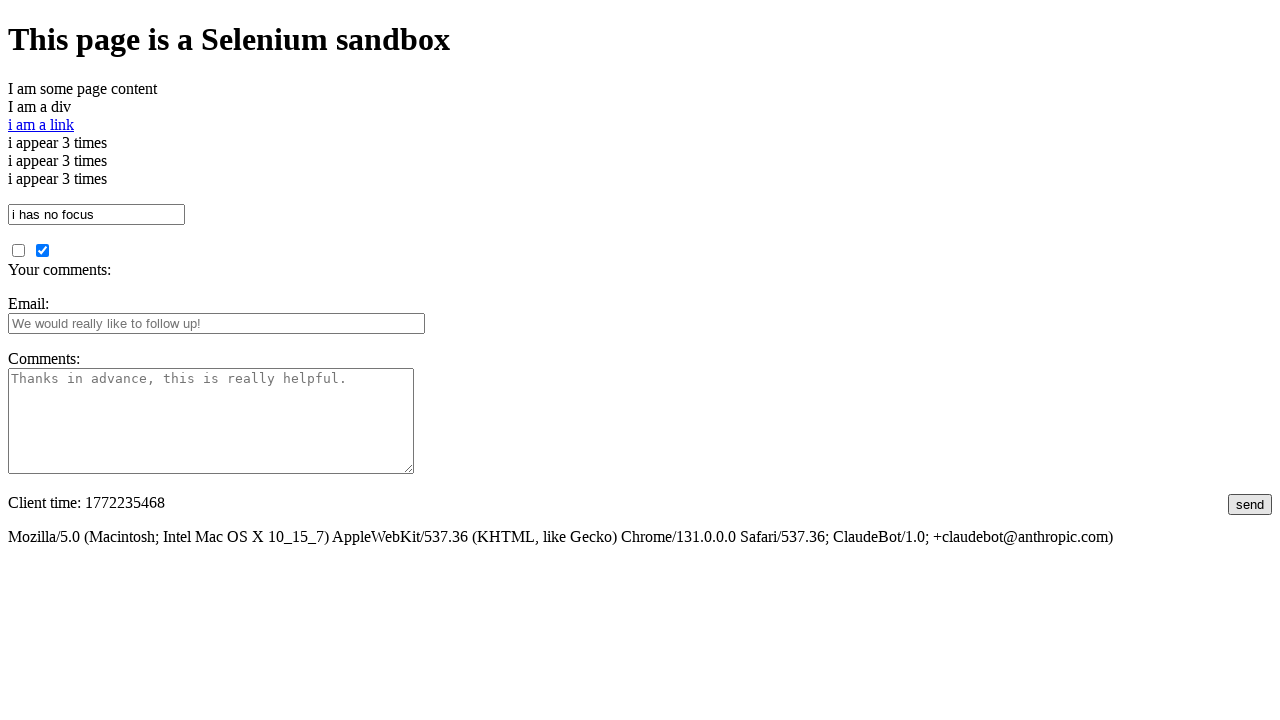